Searches for "a" and scrolls to a specific product image

Starting URL: http://opencart.abstracta.us/

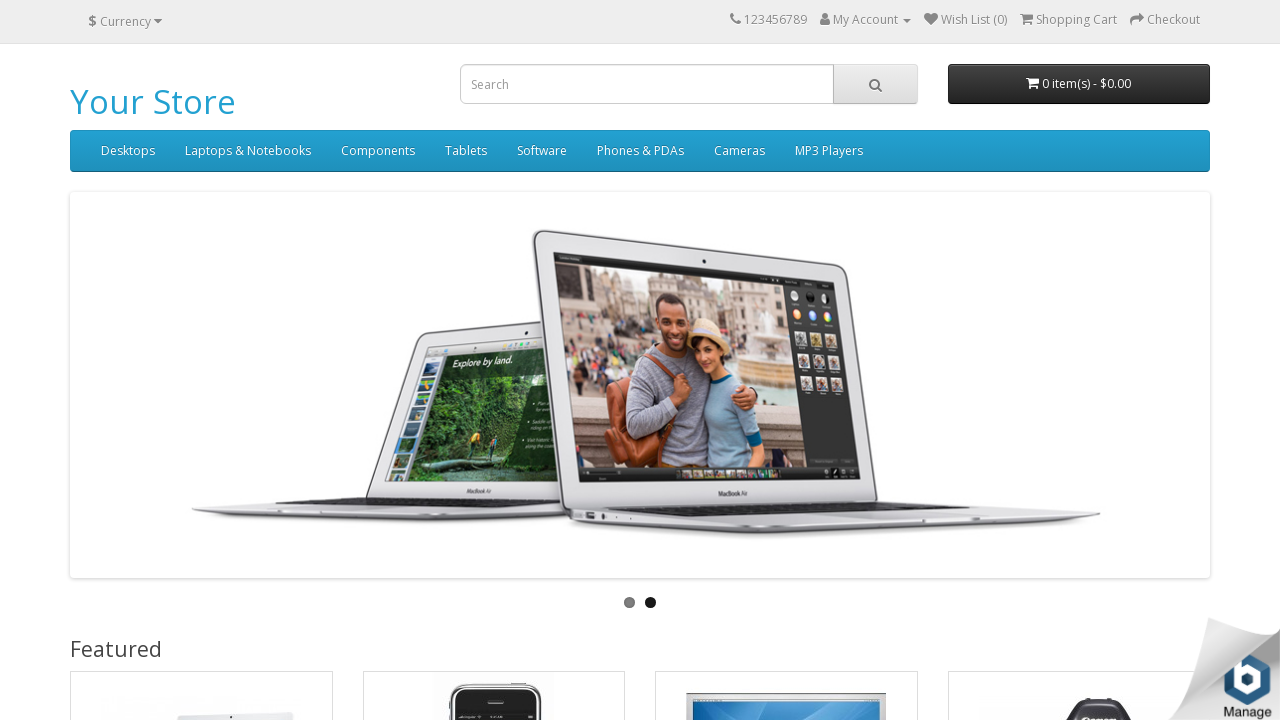

Filled search field with 'a' on input[name='search']
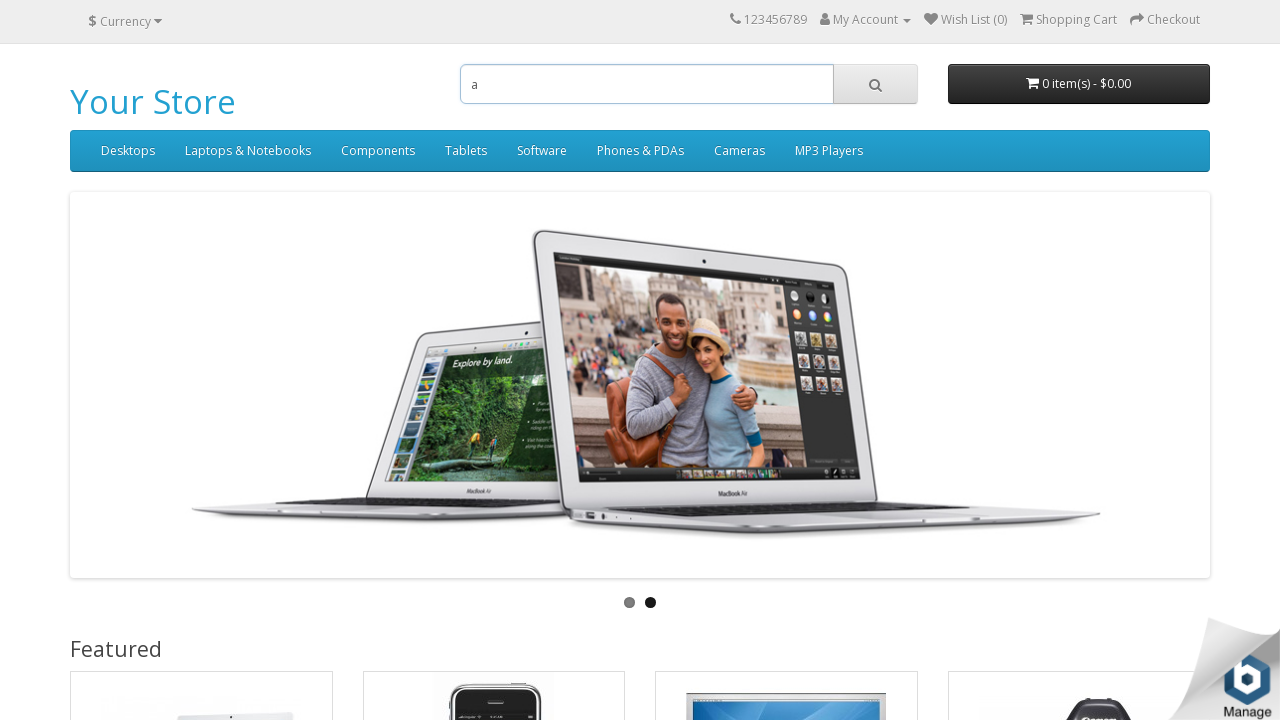

Pressed Enter to submit search on input[name='search']
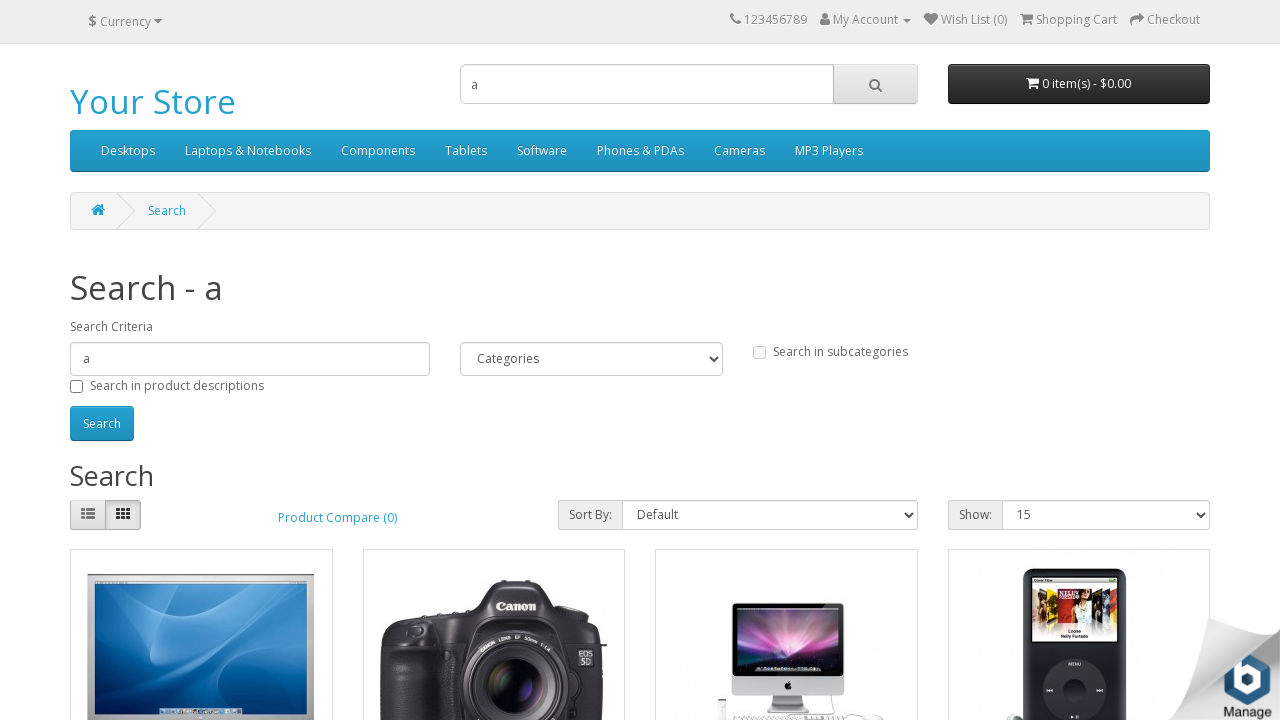

Scrolled to MacBook product image
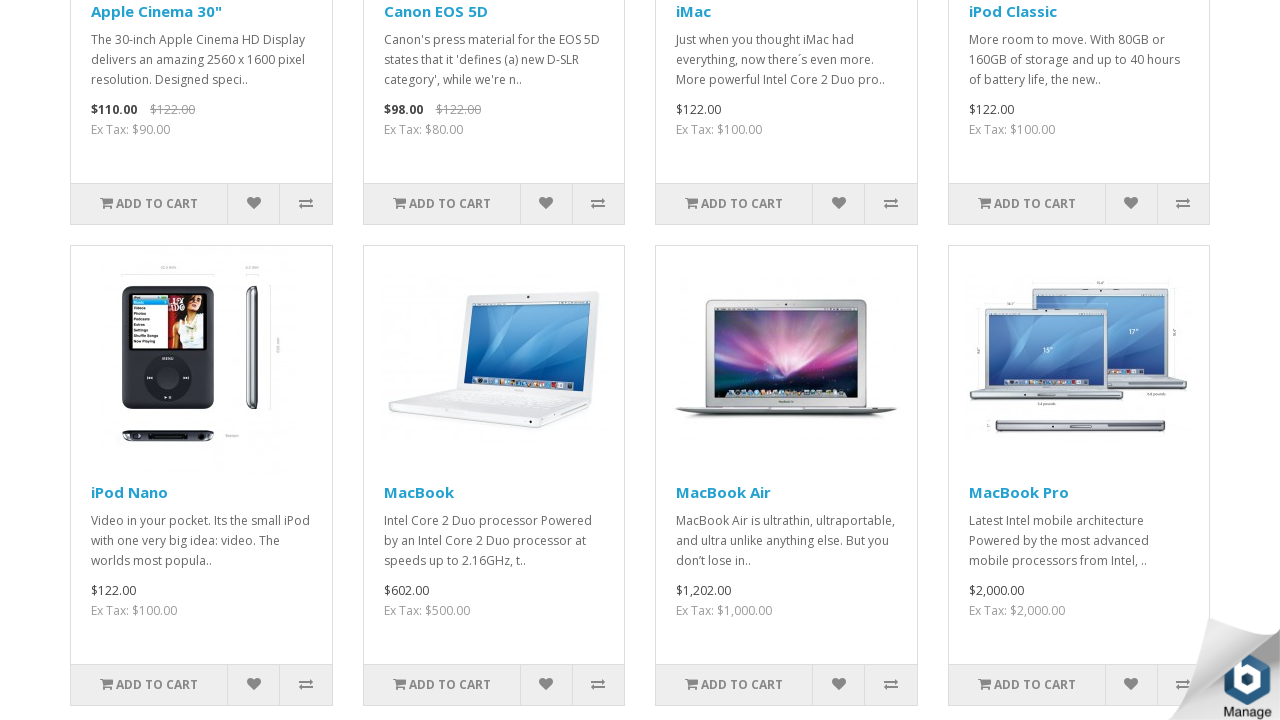

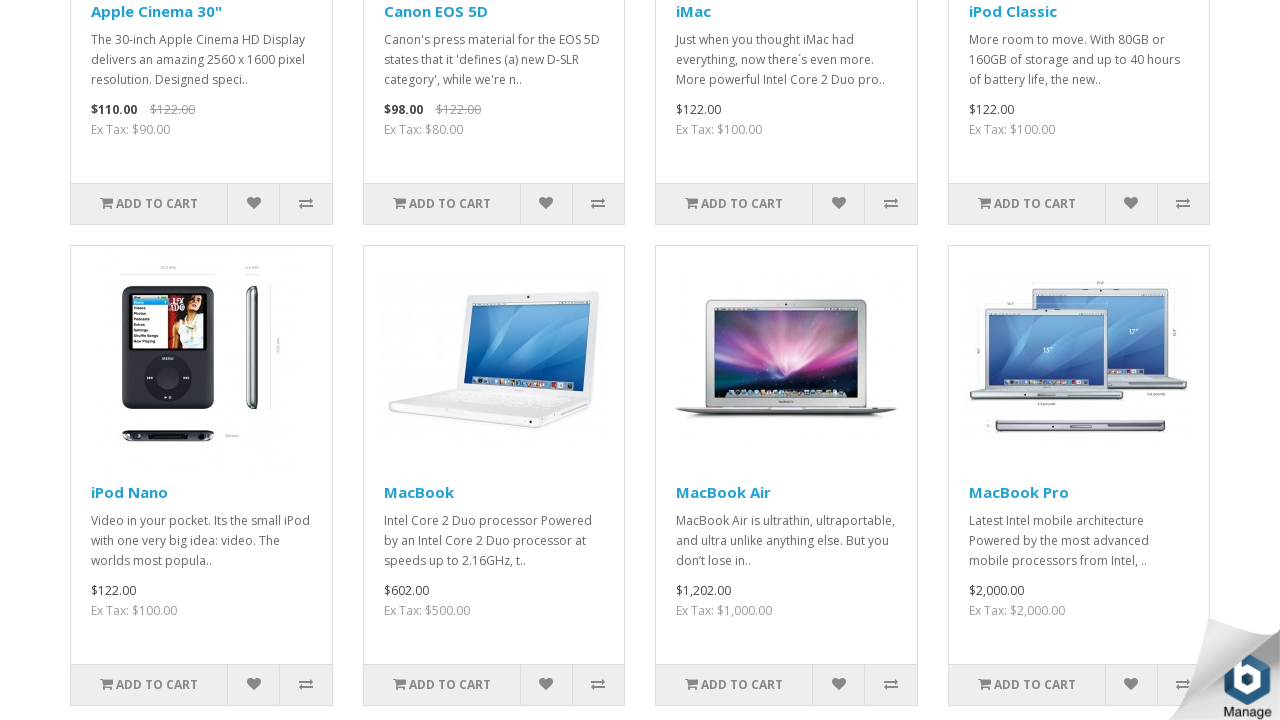